Tests browser window/popup handling by clicking a button that opens a new window, interacting with the popup, and then returning to the main page to verify navigation works correctly

Starting URL: https://demo.automationtesting.in/Windows.html

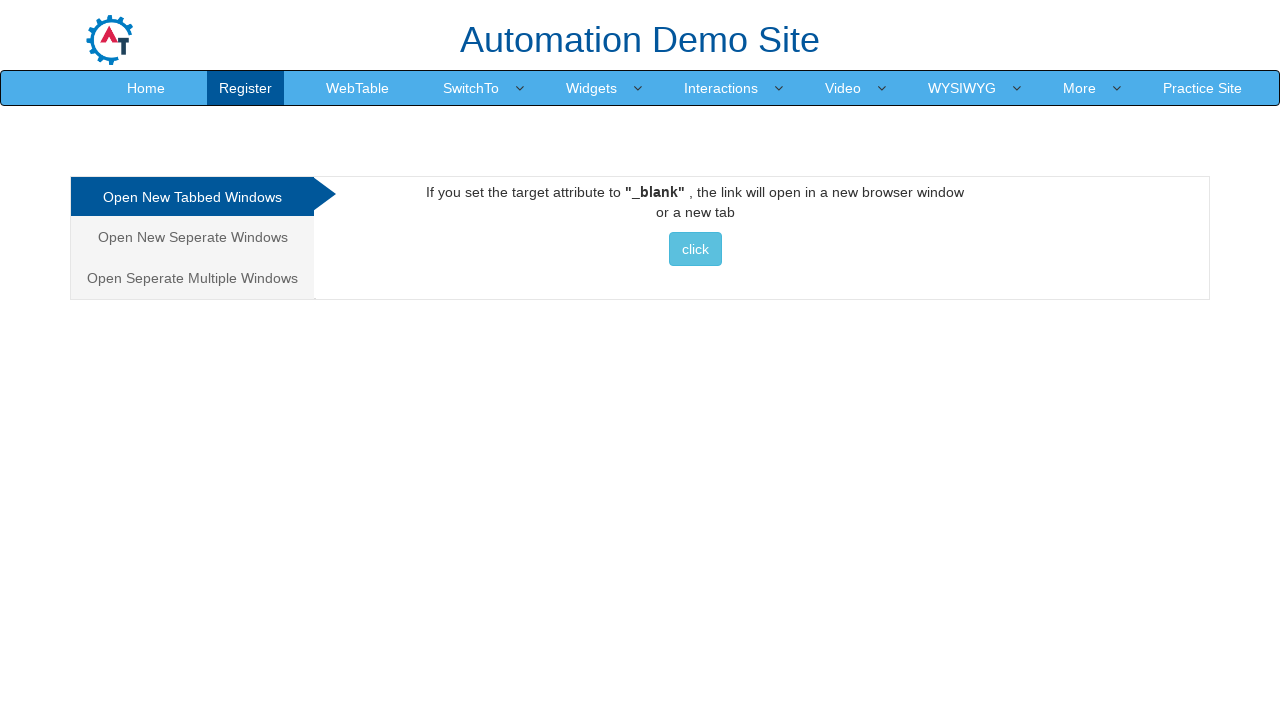

Clicked button to open new popup window at (695, 249) on role=button[name='click']
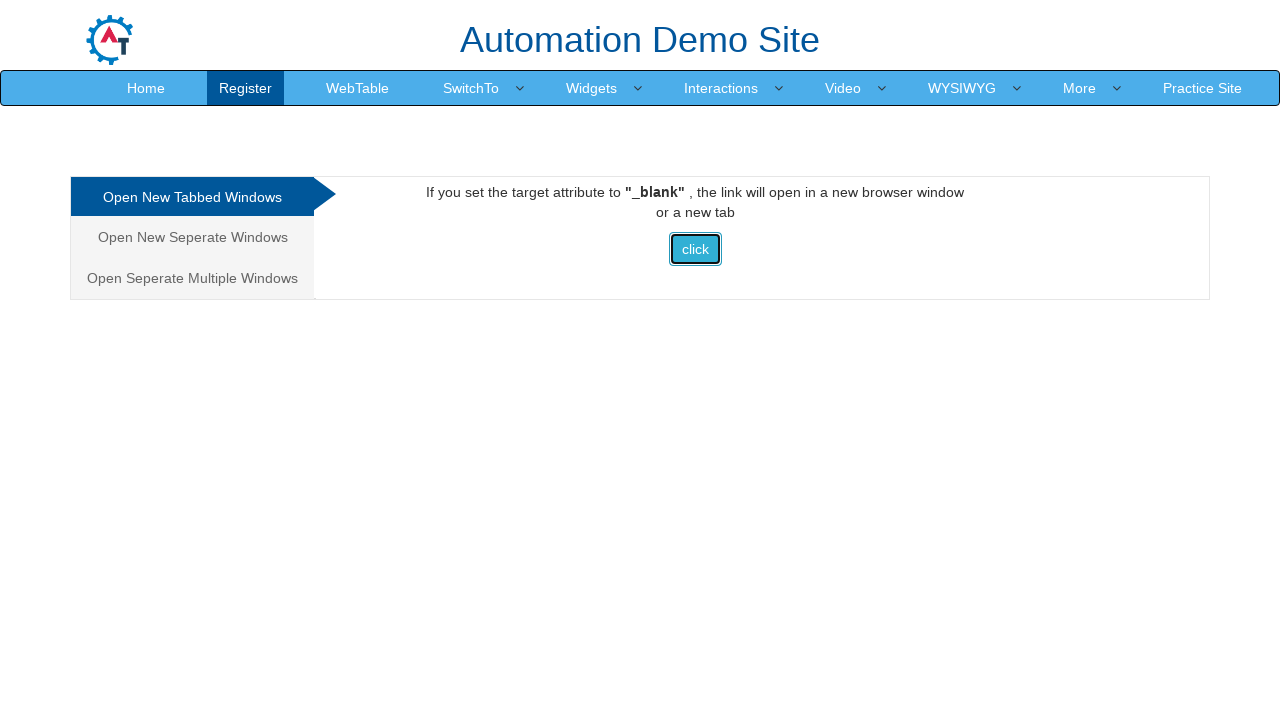

Popup window opened and captured
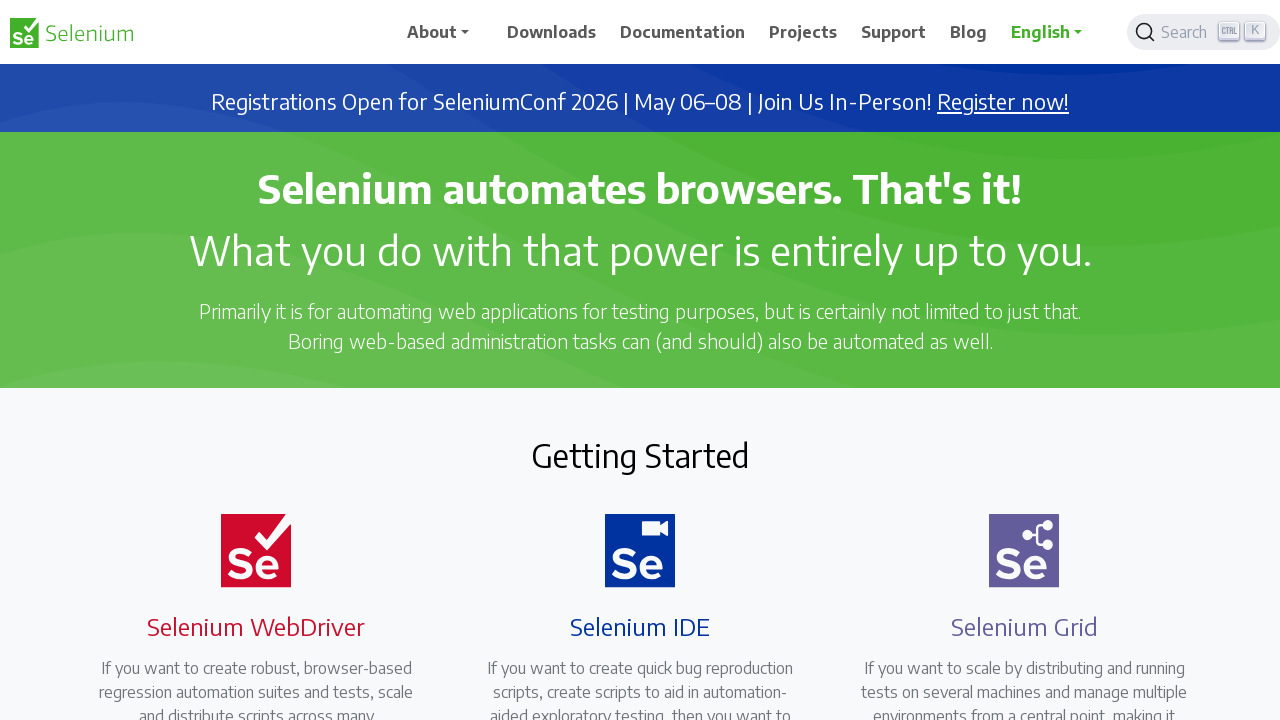

Clicked Downloads link in popup window at (552, 32) on role=link[name='Downloads']
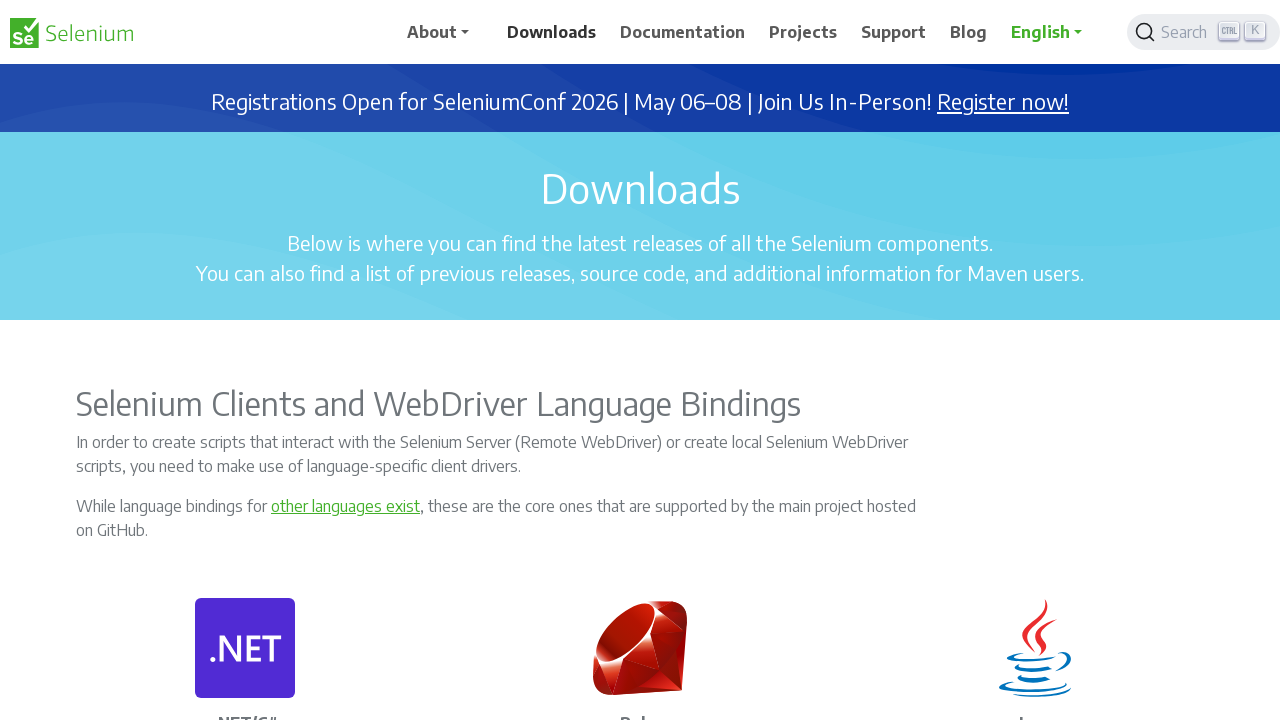

Bindings section loaded in popup window
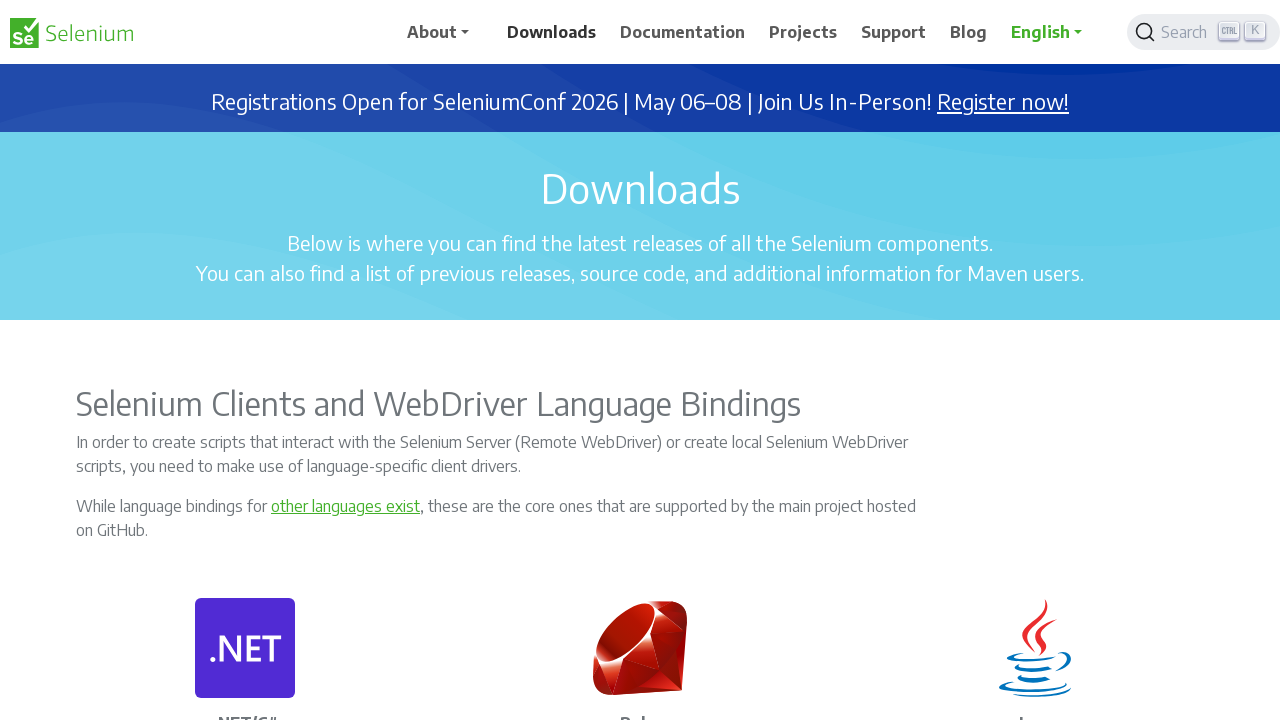

Clicked Home link on main page at (146, 88) on role=link[name='Home']
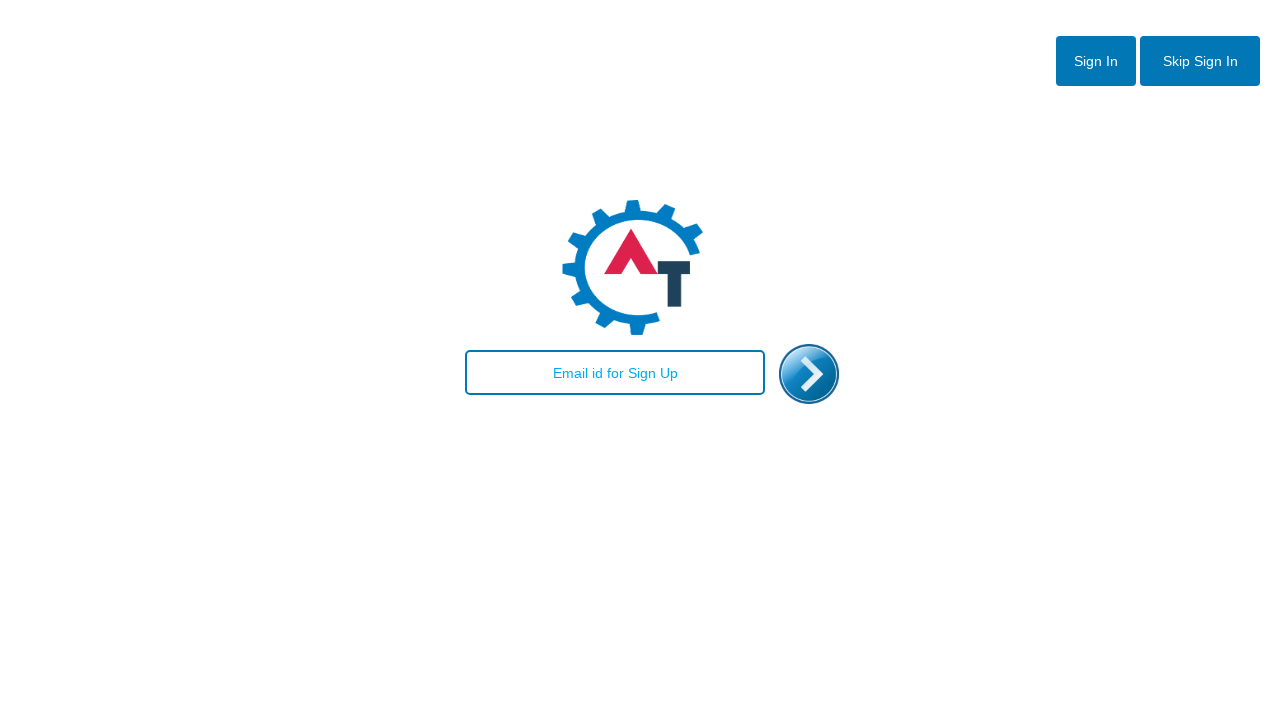

Email input field appeared on main page, navigation successful
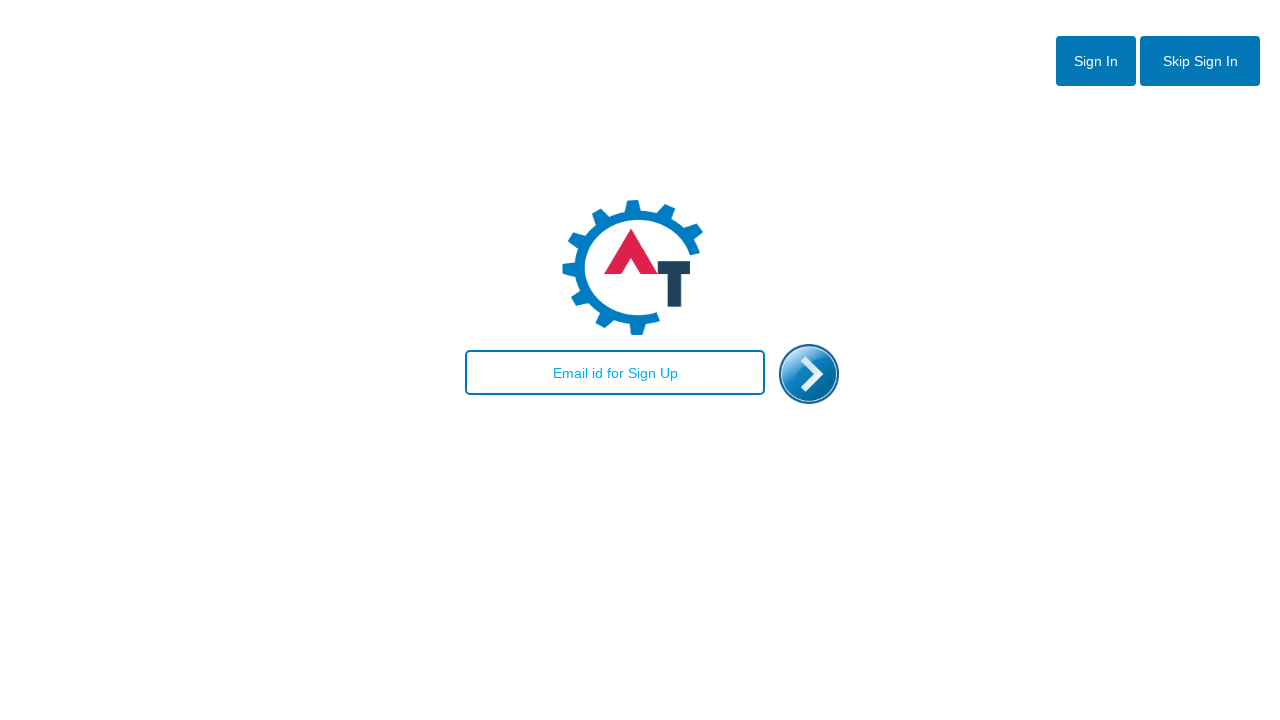

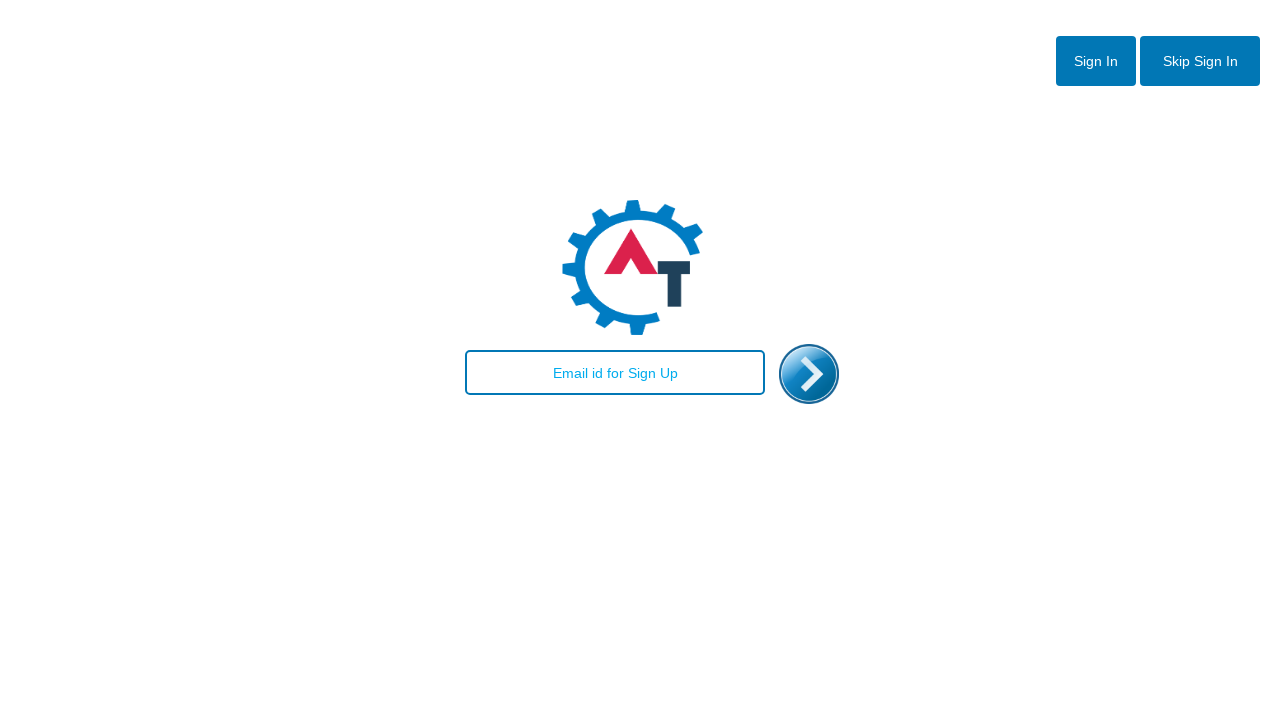